Tests drag and drop by moving an element using pixel offset coordinates instead of targeting another element

Starting URL: https://jqueryui.com/droppable/

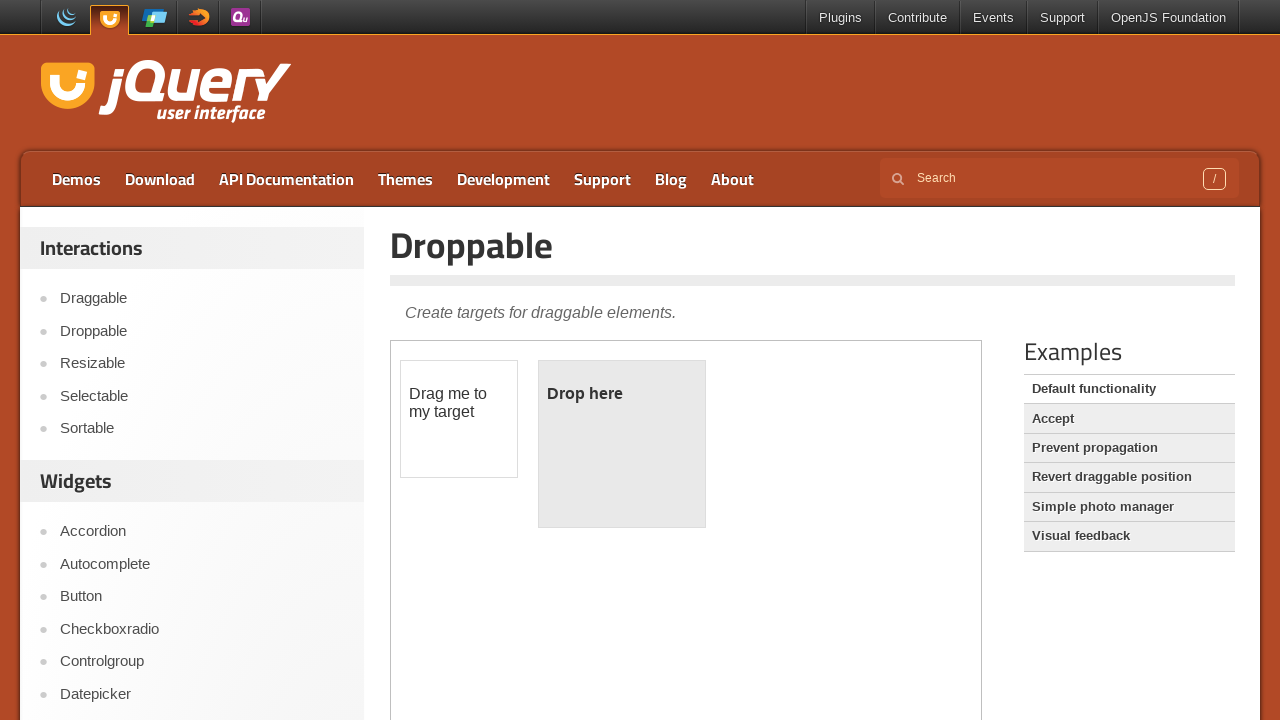

Located iframe containing draggable elements
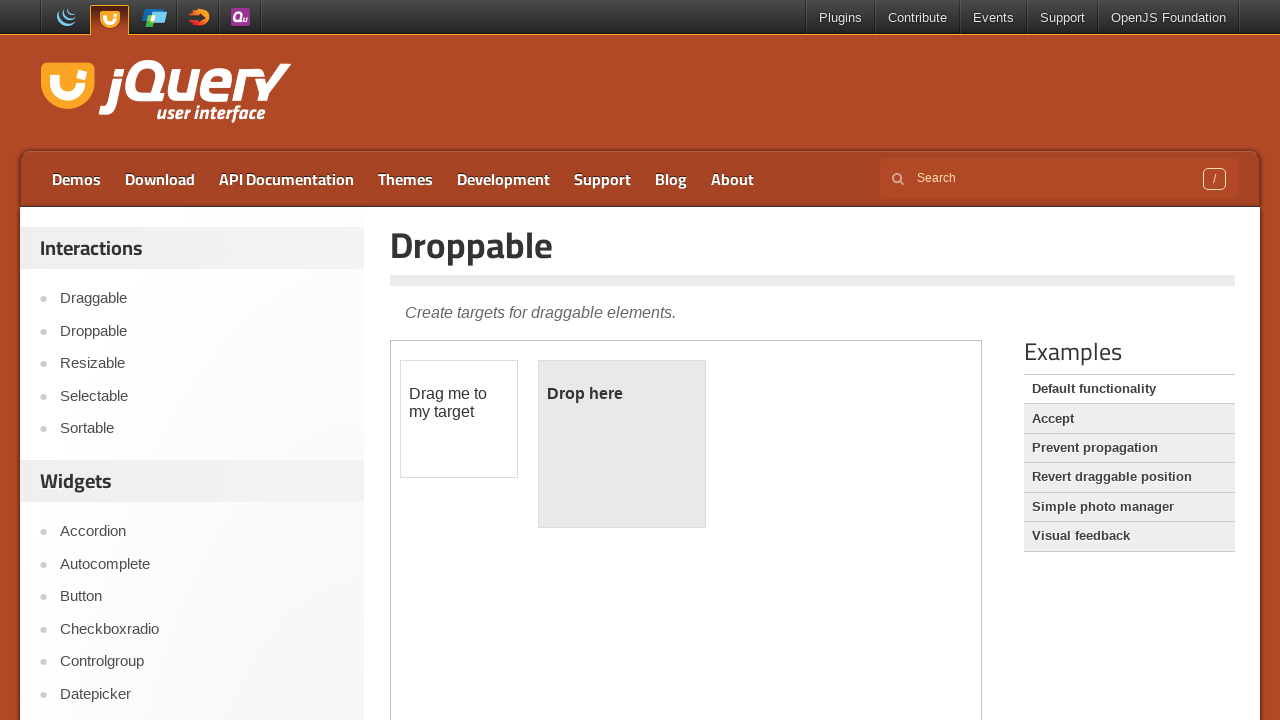

Located draggable element with id 'draggable'
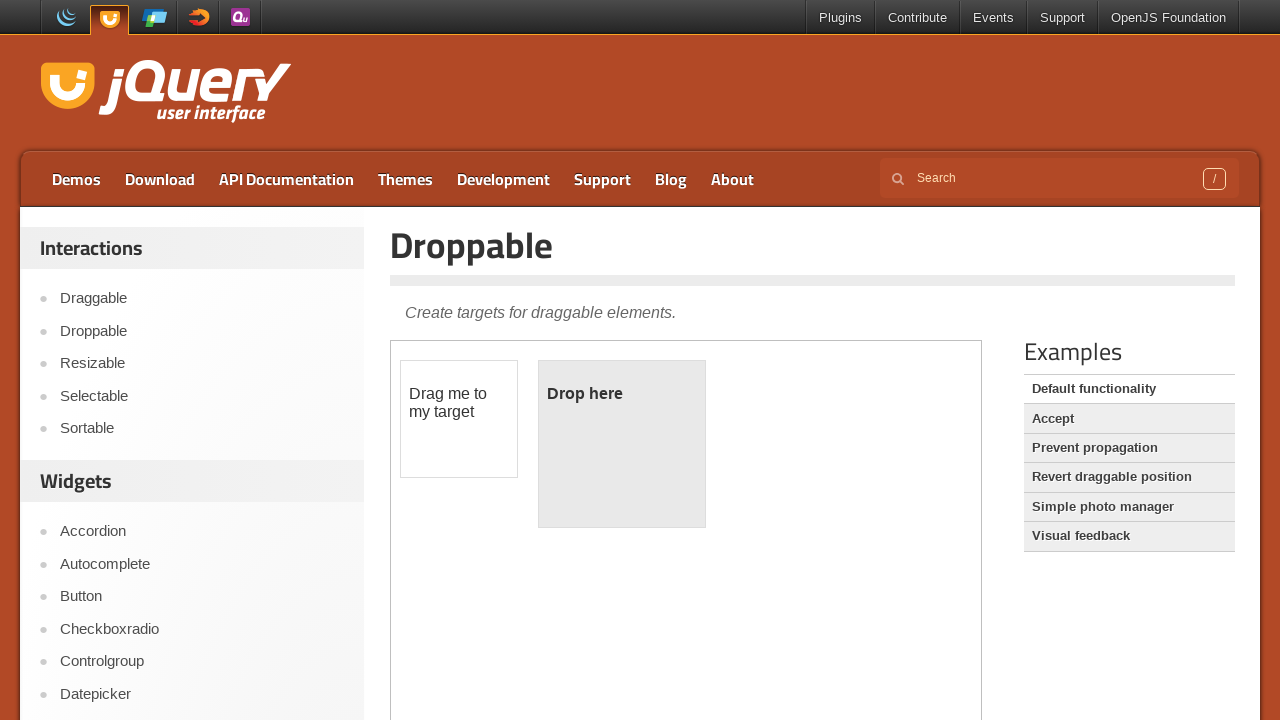

Retrieved bounding box coordinates of draggable element
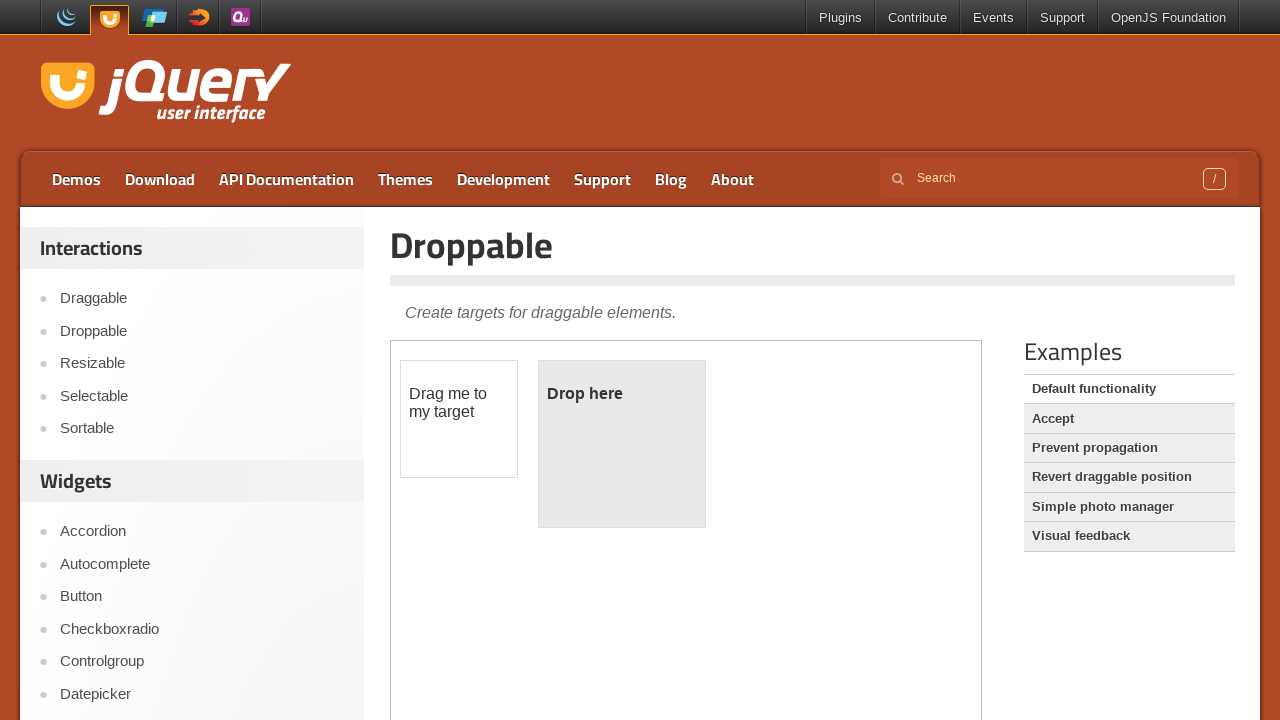

Moved mouse to center of draggable element at (459, 419)
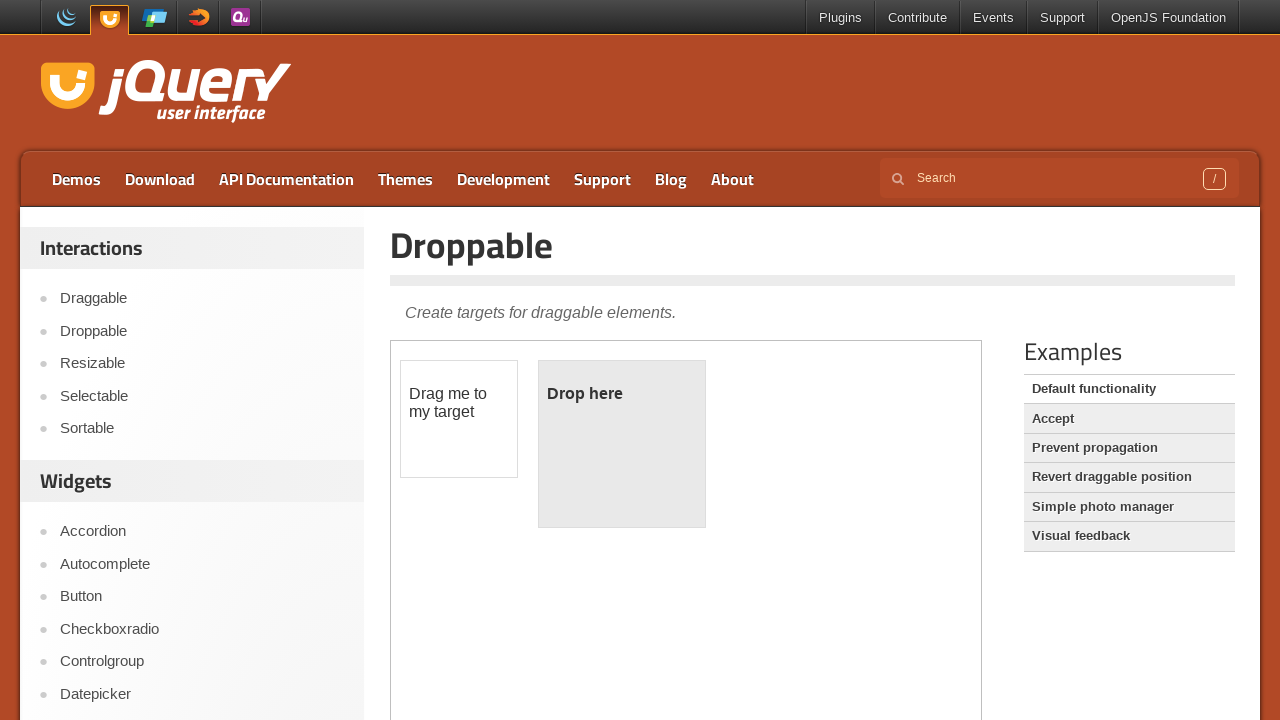

Pressed mouse button down on draggable element at (459, 419)
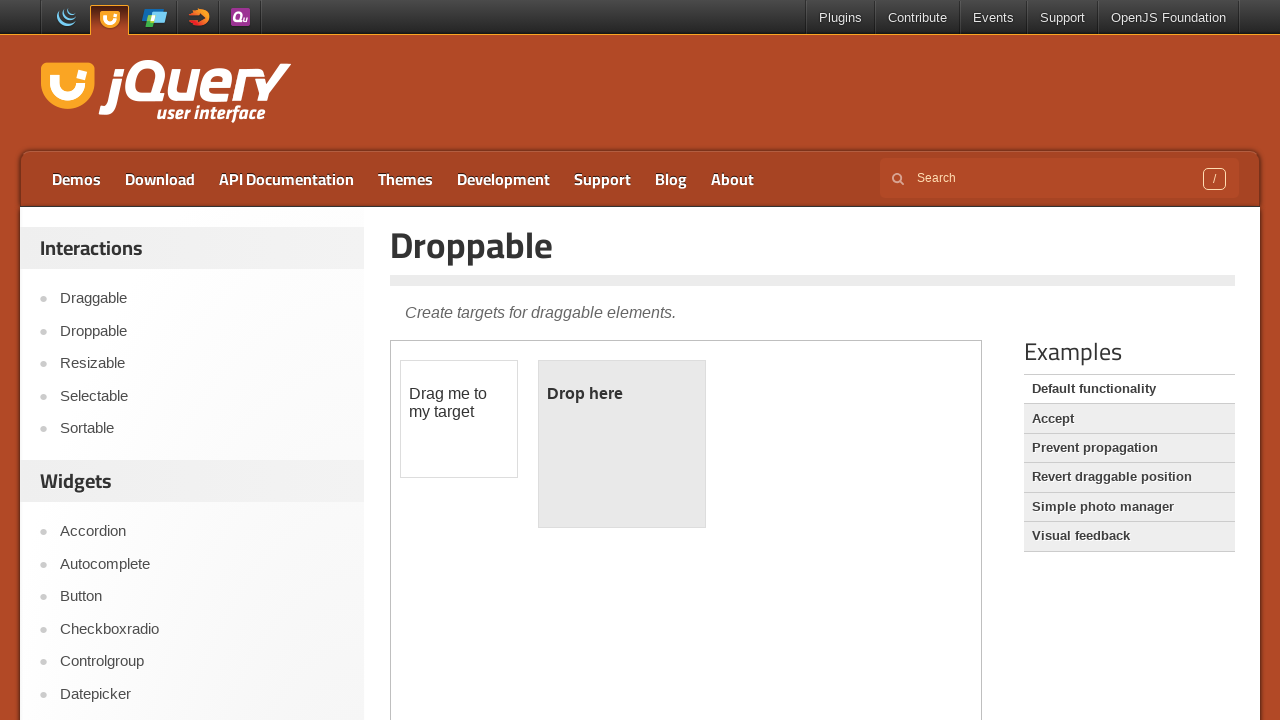

Dragged element 430 pixels right and 30 pixels down at (889, 449)
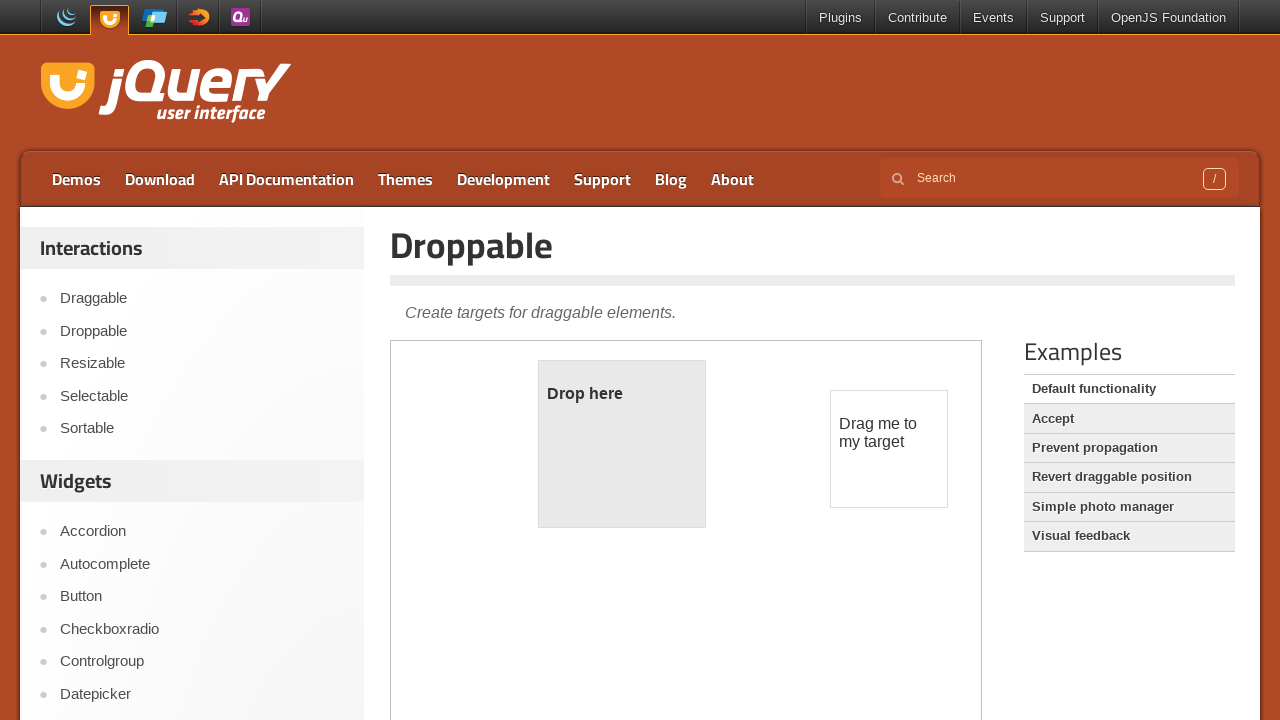

Released mouse button to complete drag and drop at (889, 449)
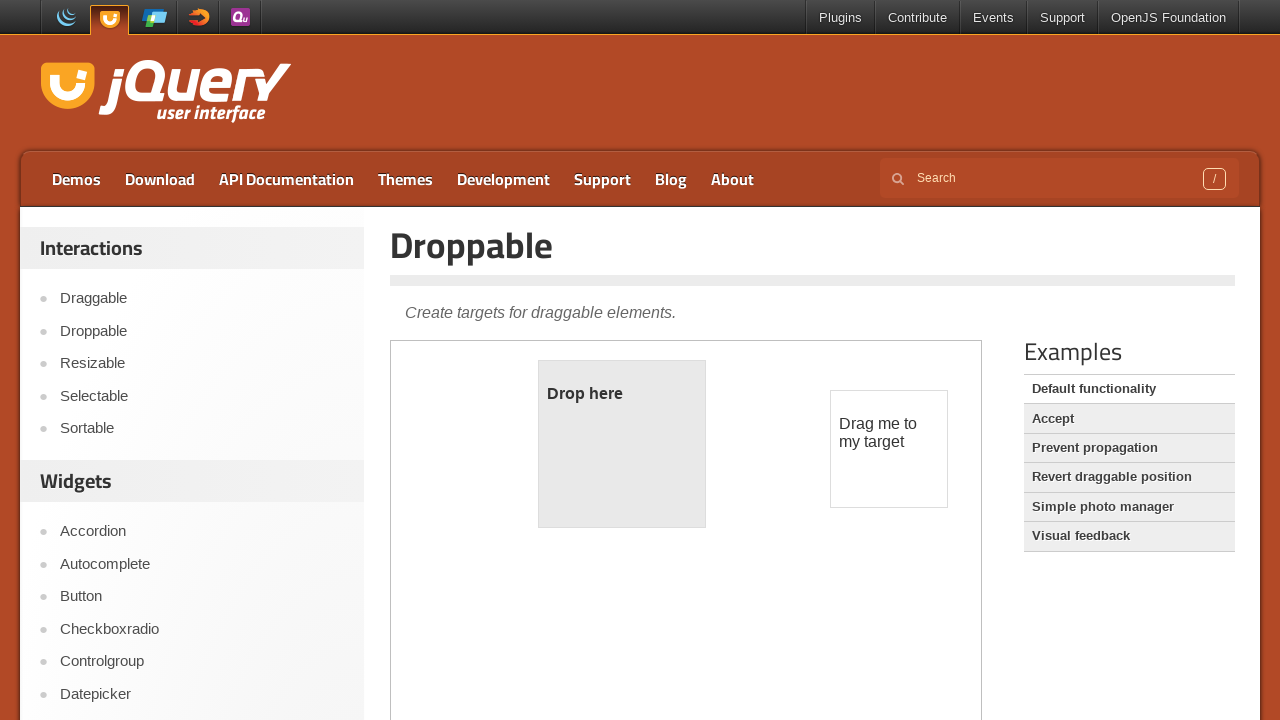

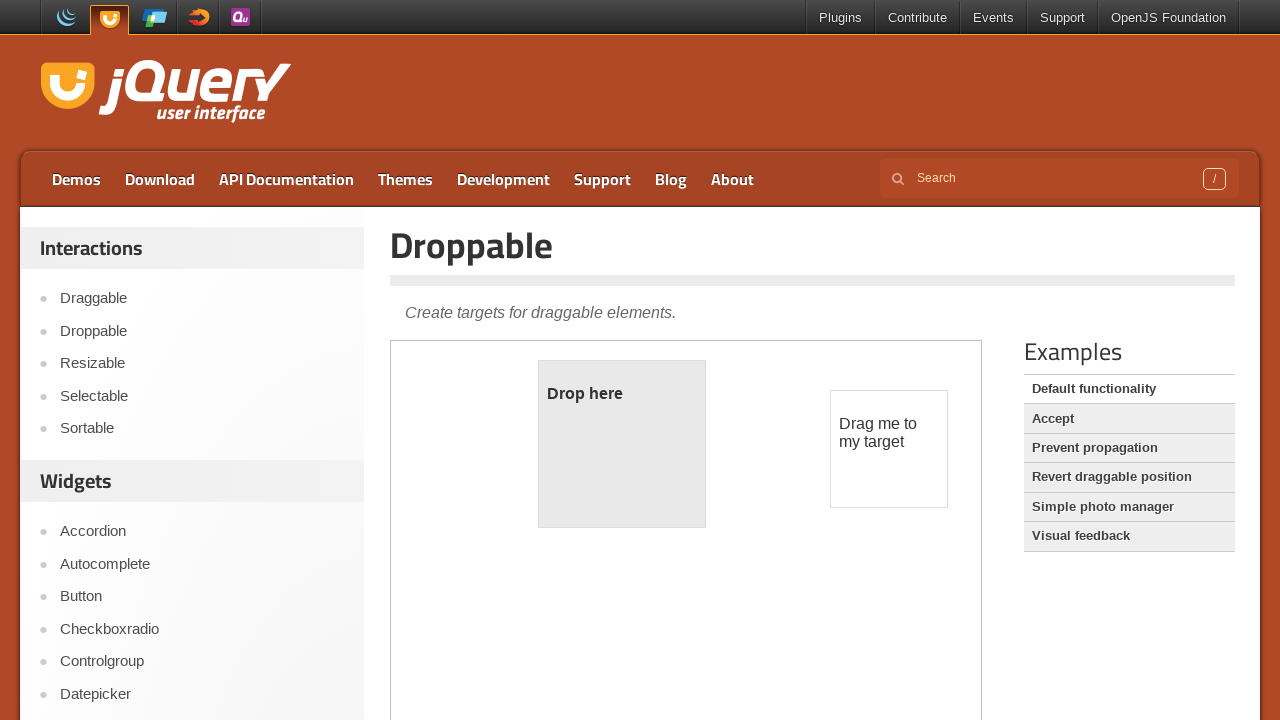